Tests simple alert handling by clicking alert button and accepting it

Starting URL: https://demoqa.com/alerts

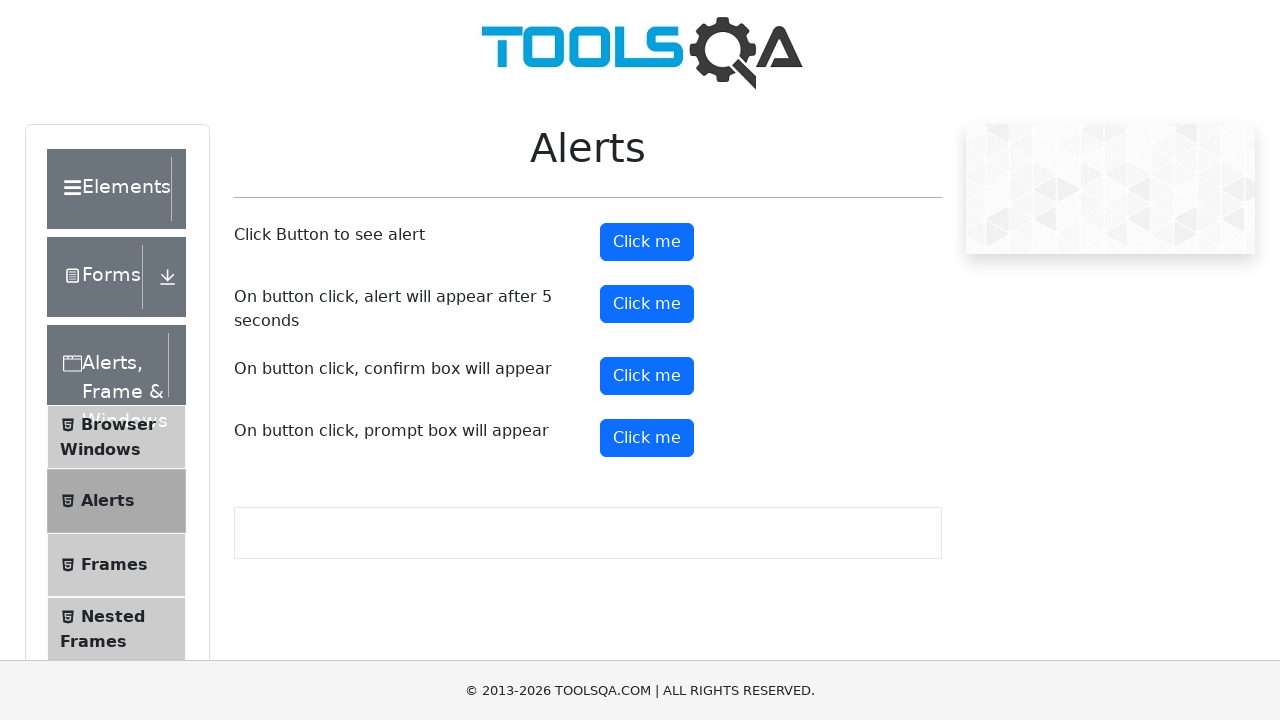

Scrolled to bottom of page
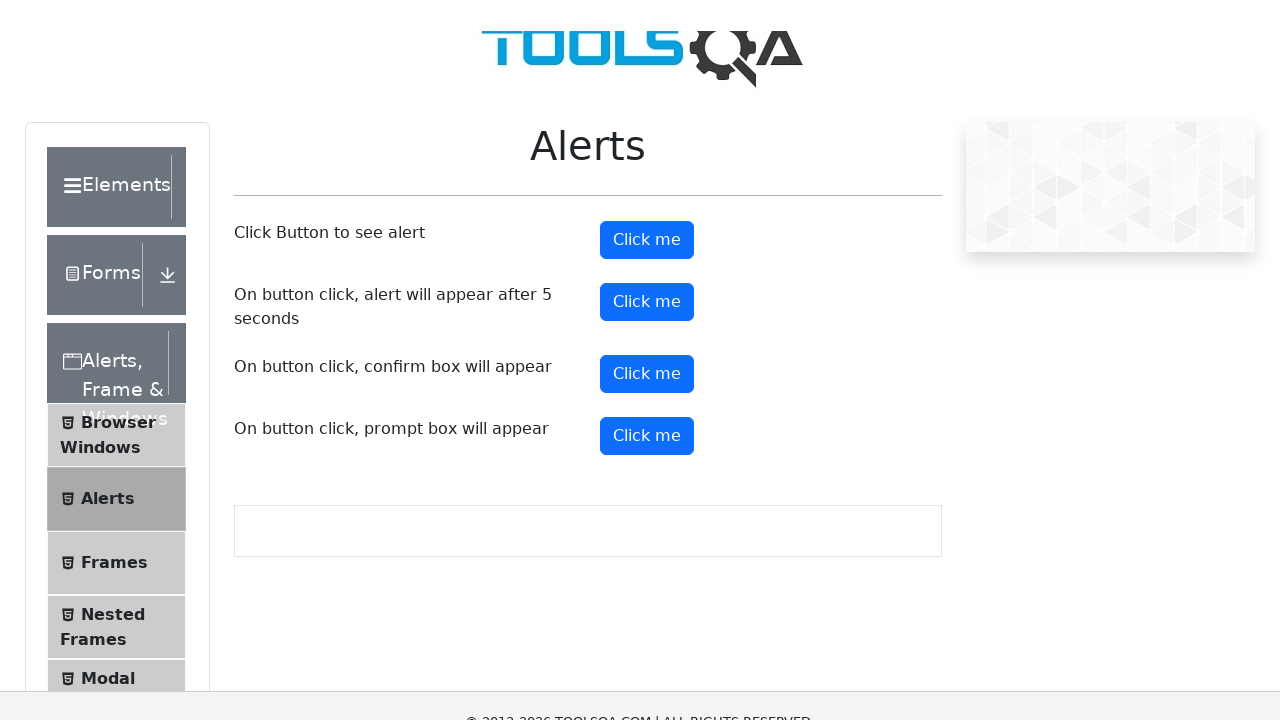

Set up dialog handler to accept alerts
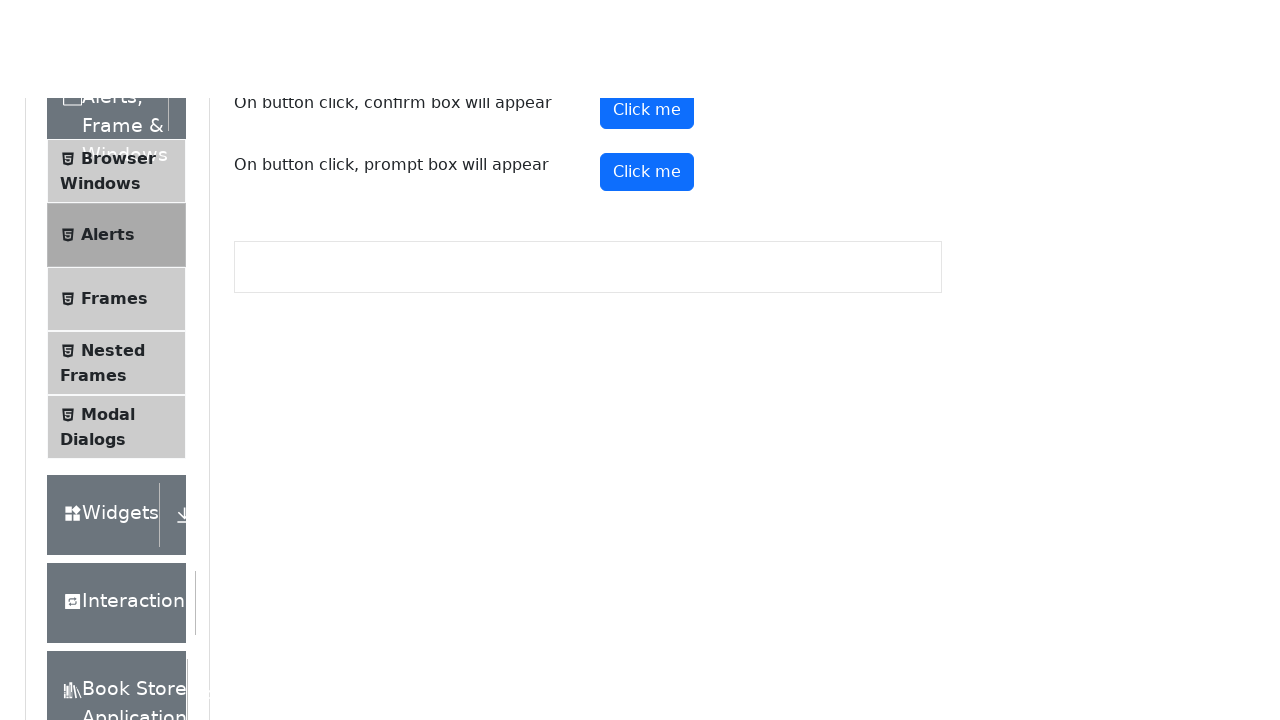

Clicked alert button and accepted the simple alert at (647, 242) on xpath=//button[@id='alertButton']
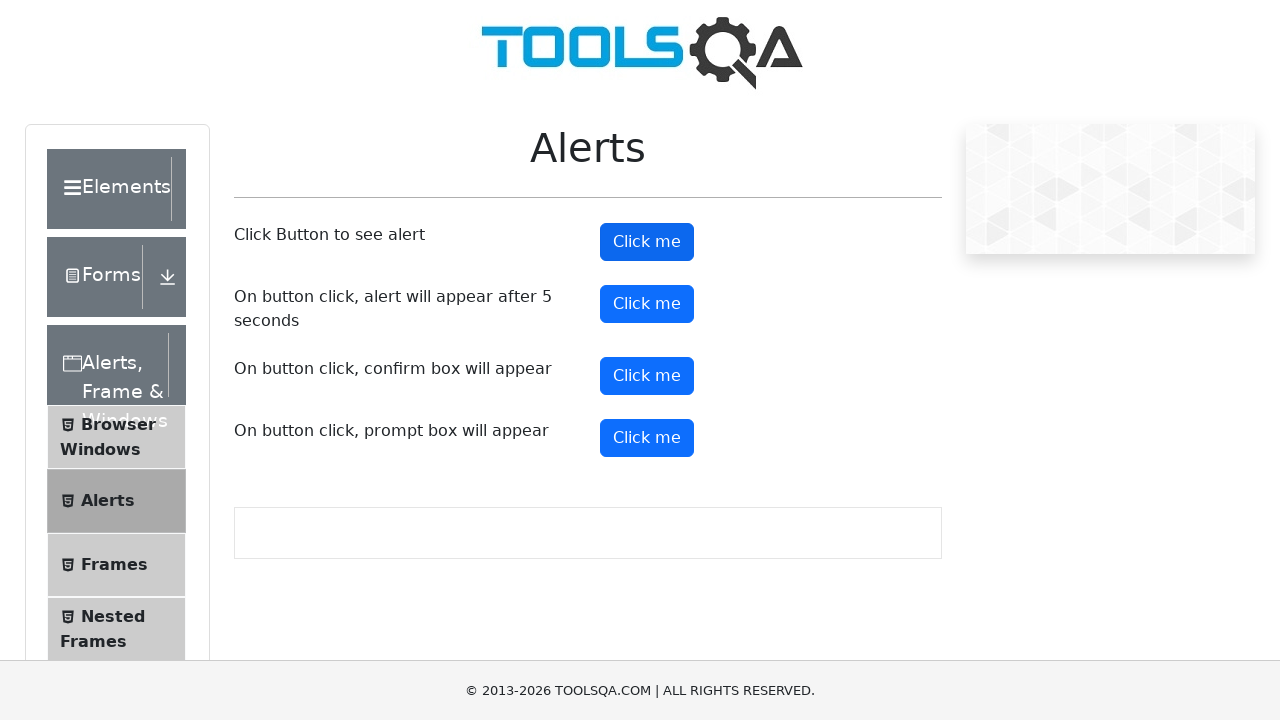

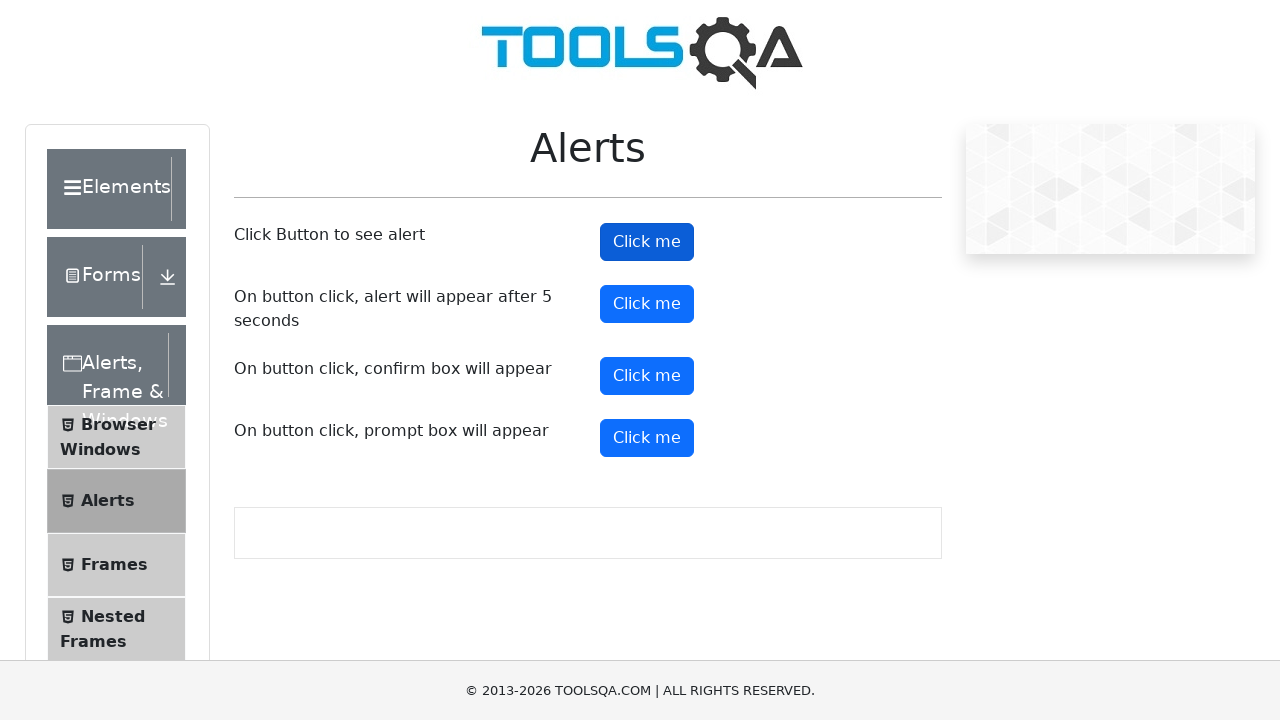